Tests the contact form functionality by navigating to the Contact page, filling in name, email, subject, and message fields, then submitting the form.

Starting URL: https://loving-hermann-e2094b.netlify.app/

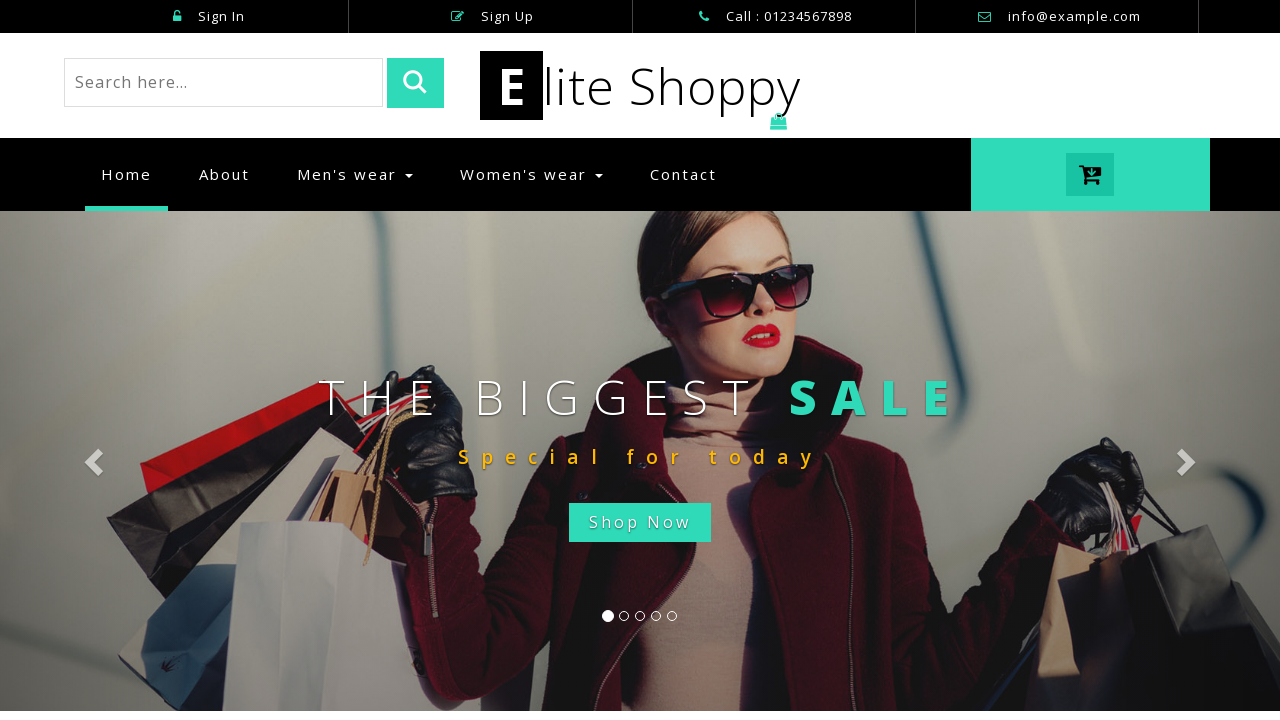

Clicked on Contact button to navigate to Contact page at (684, 175) on xpath=//a[text()='Contact' and @class]
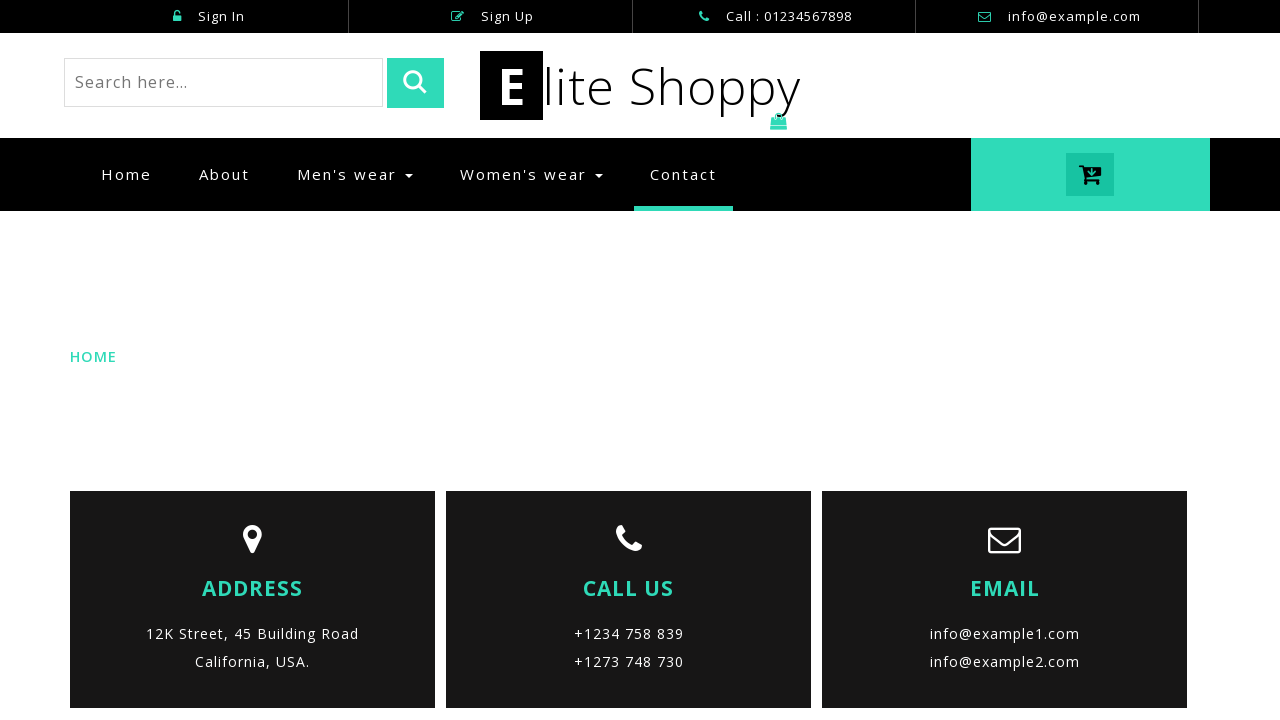

Waited for contact form to load
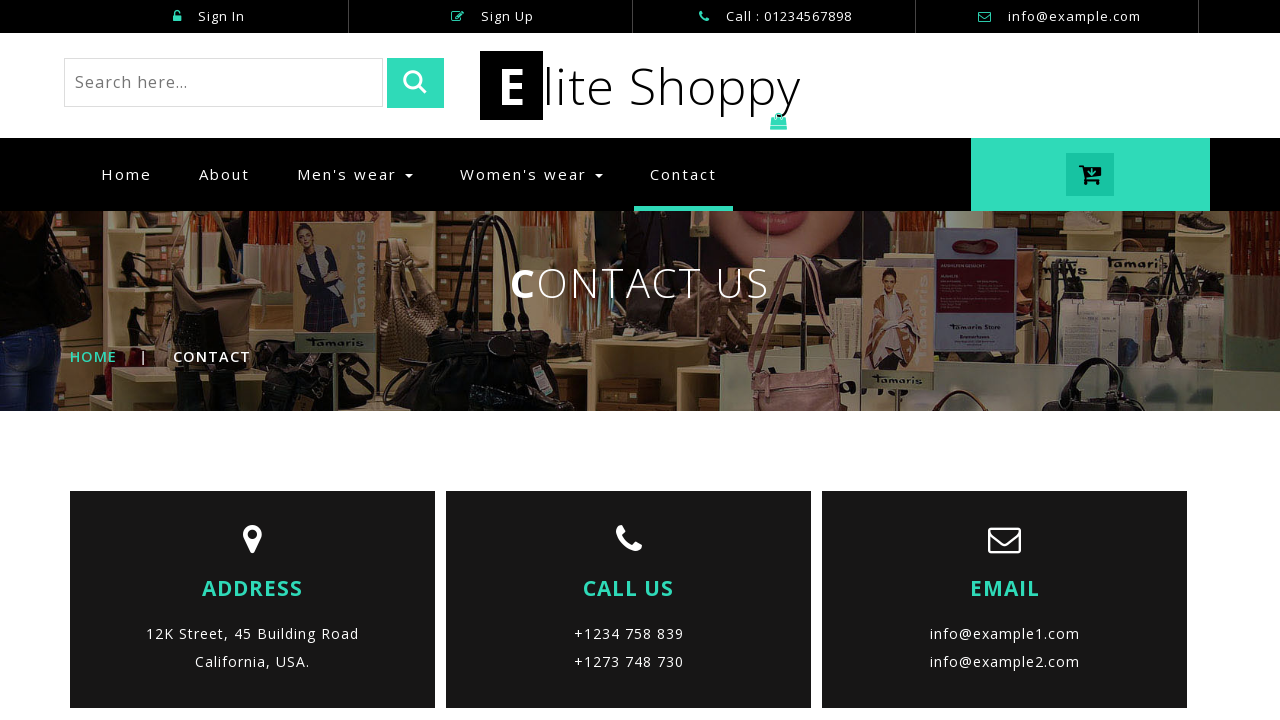

Clicked on Name field at (925, 361) on xpath=//div[@class='col-md-6 contact-form']/form/div/input[@name='Name']
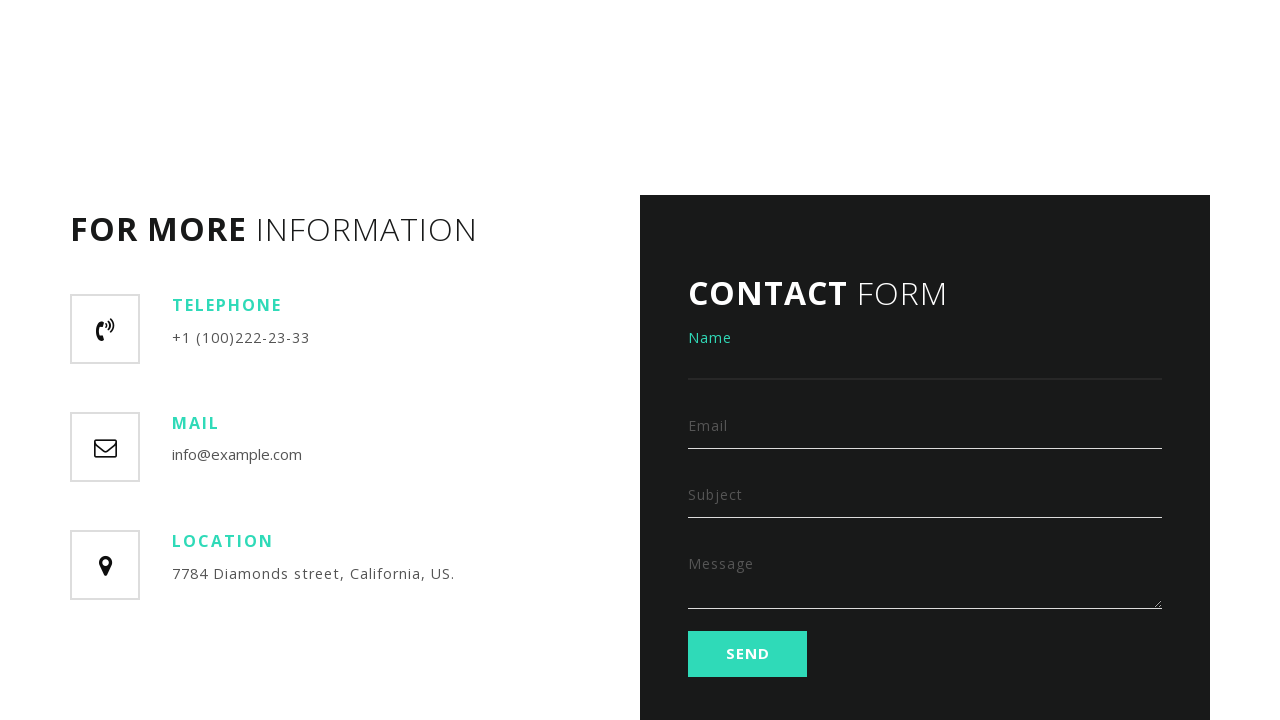

Filled Name field with 'Cristian' on //div[@class='col-md-6 contact-form']/form/div/input[@name='Name']
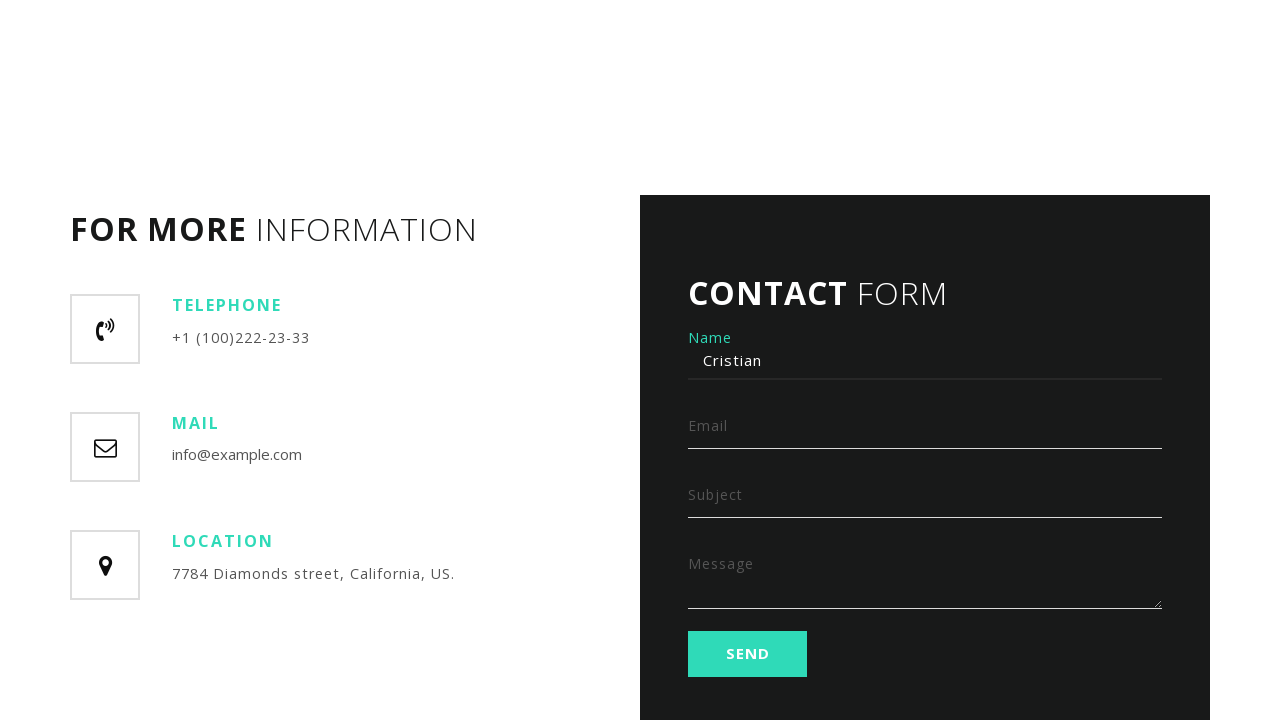

Clicked on Email field at (925, 430) on xpath=//div[@class='col-md-6 contact-form']/form/div/input[@name='Email']
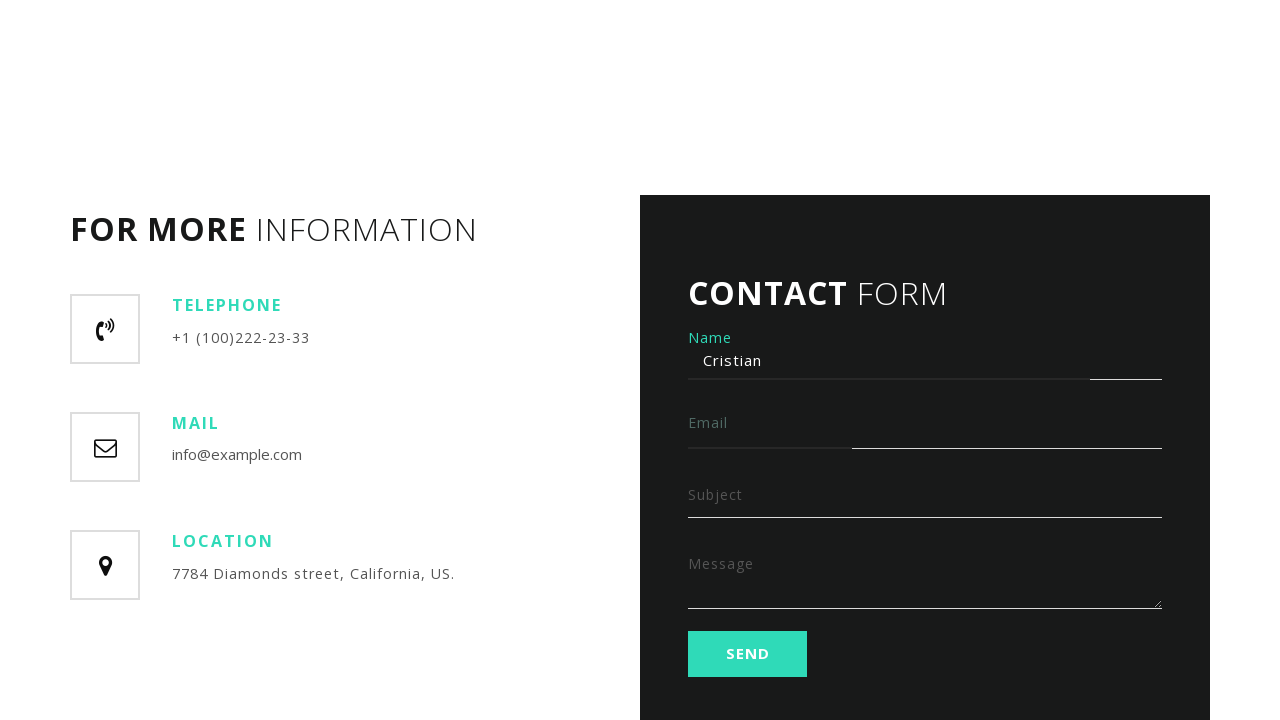

Filled Email field with 'cris.ionas@gmail.com' on //div[@class='col-md-6 contact-form']/form/div/input[@name='Email']
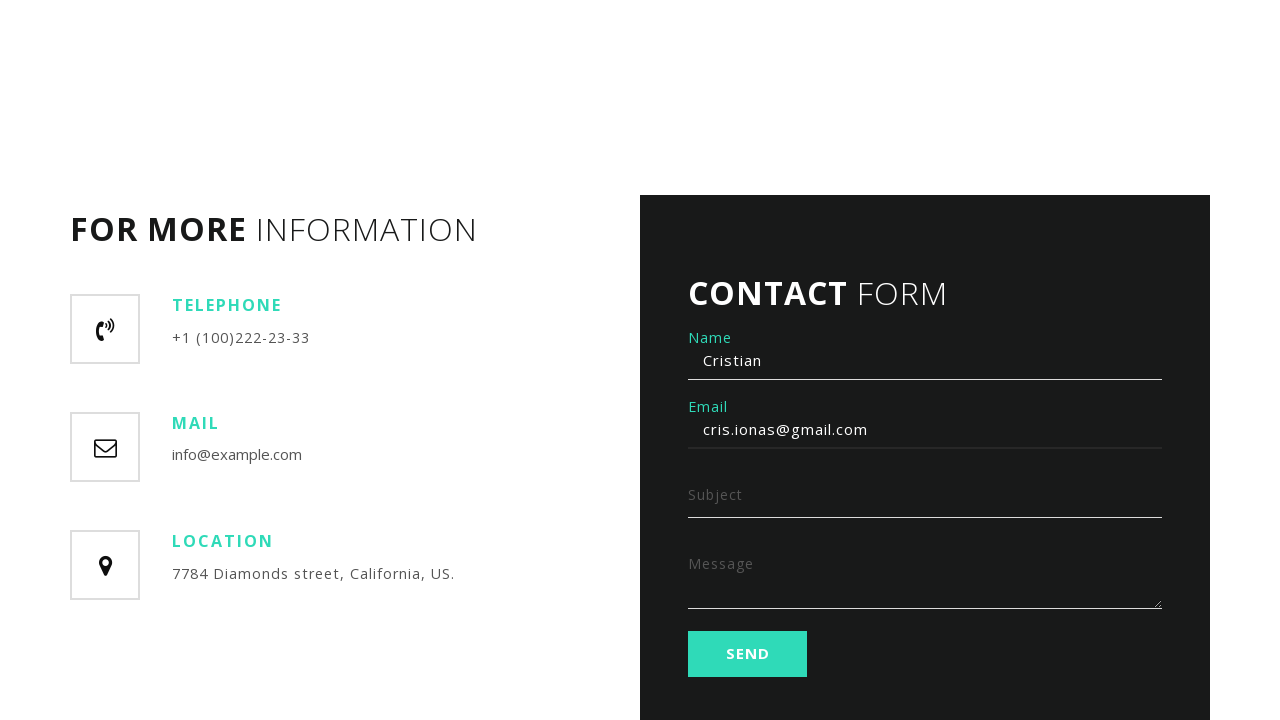

Clicked on Subject field at (925, 500) on xpath=//div[@class='col-md-6 contact-form']/form/div/input[@name='Subject']
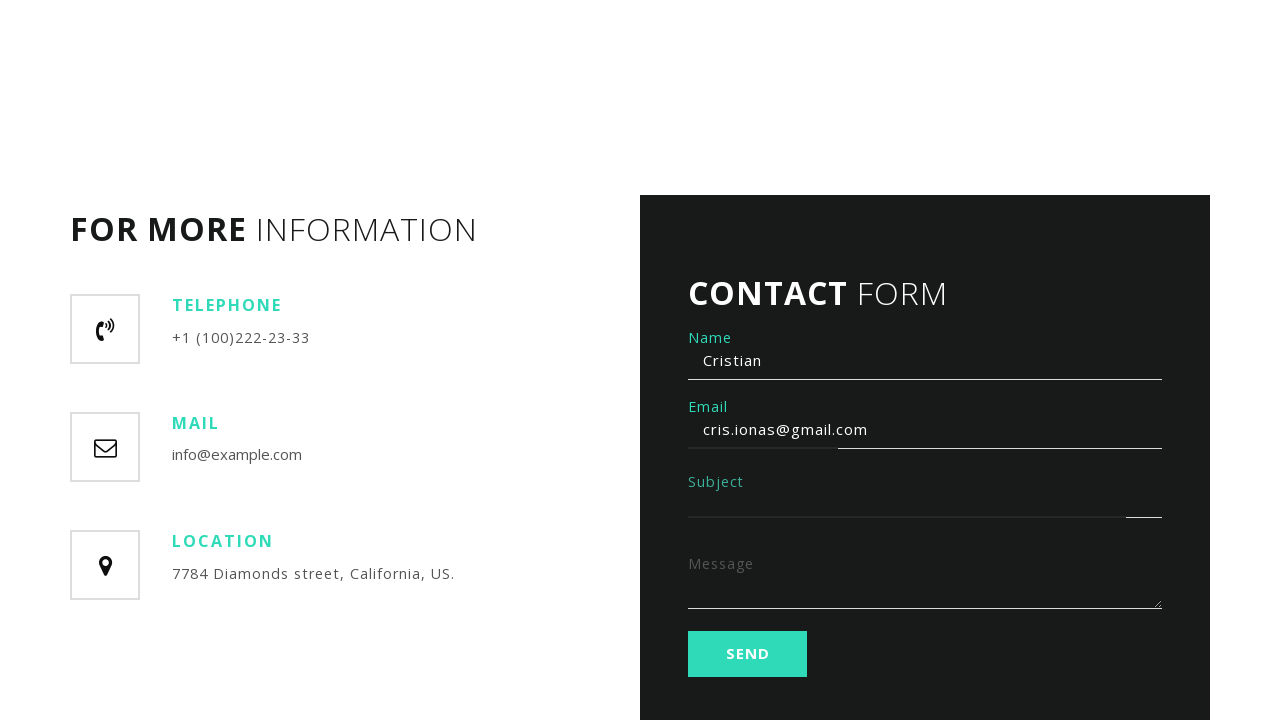

Filled Subject field with 'Subject' on //div[@class='col-md-6 contact-form']/form/div/input[@name='Subject']
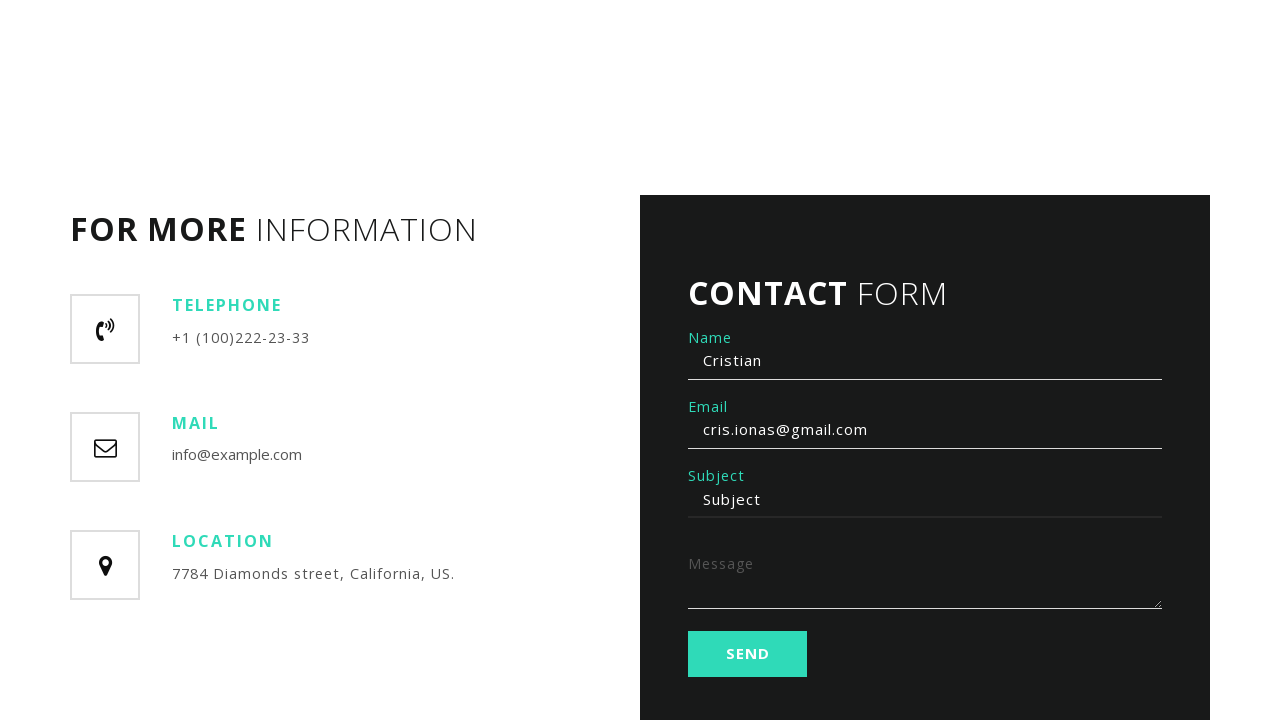

Clicked on Message field at (925, 580) on xpath=//div[@class='col-md-6 contact-form']/form/div/textarea[@name='Message']
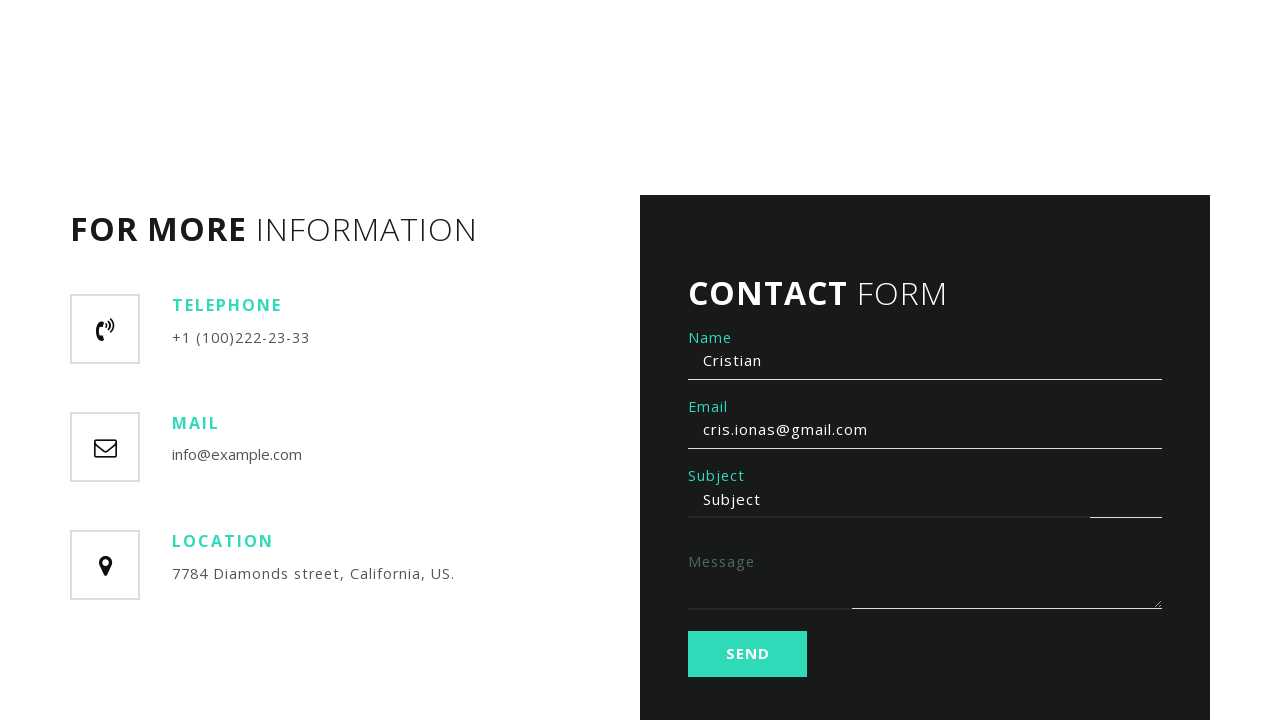

Filled Message field with 'Message' on //div[@class='col-md-6 contact-form']/form/div/textarea[@name='Message']
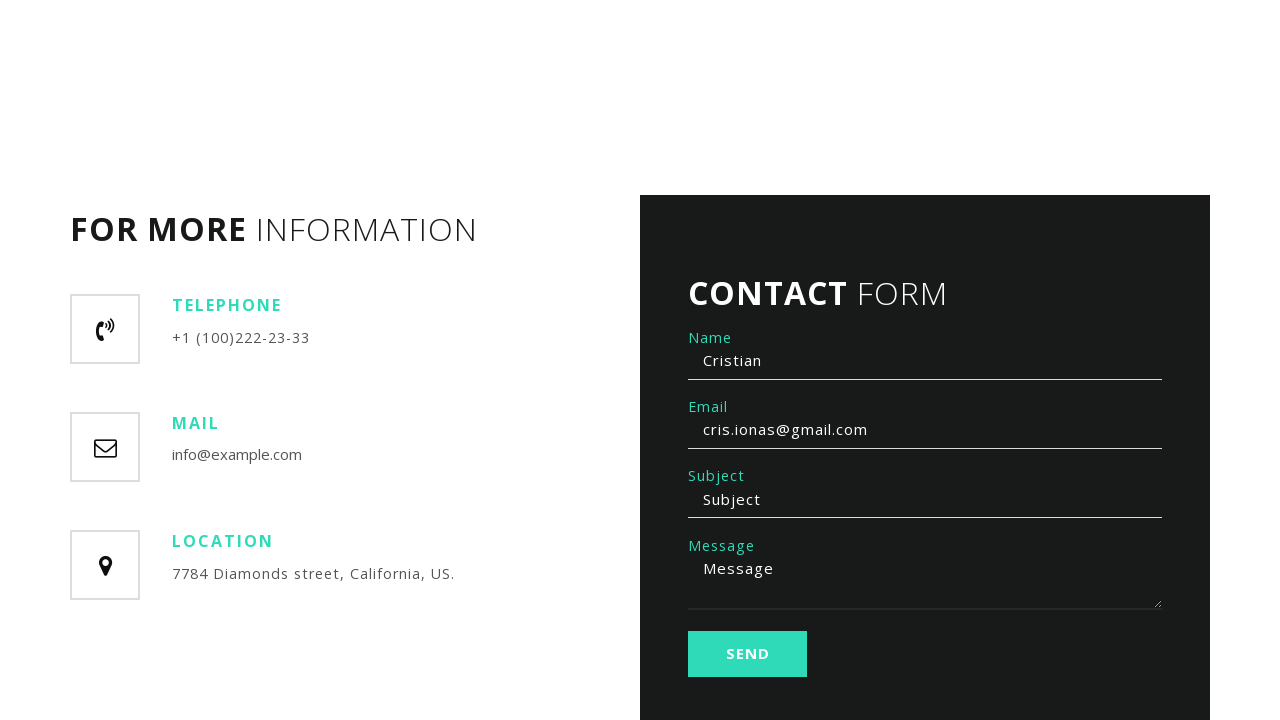

Clicked Send button to submit contact form at (748, 654) on xpath=//div[@class='col-md-6 contact-form']/form/input
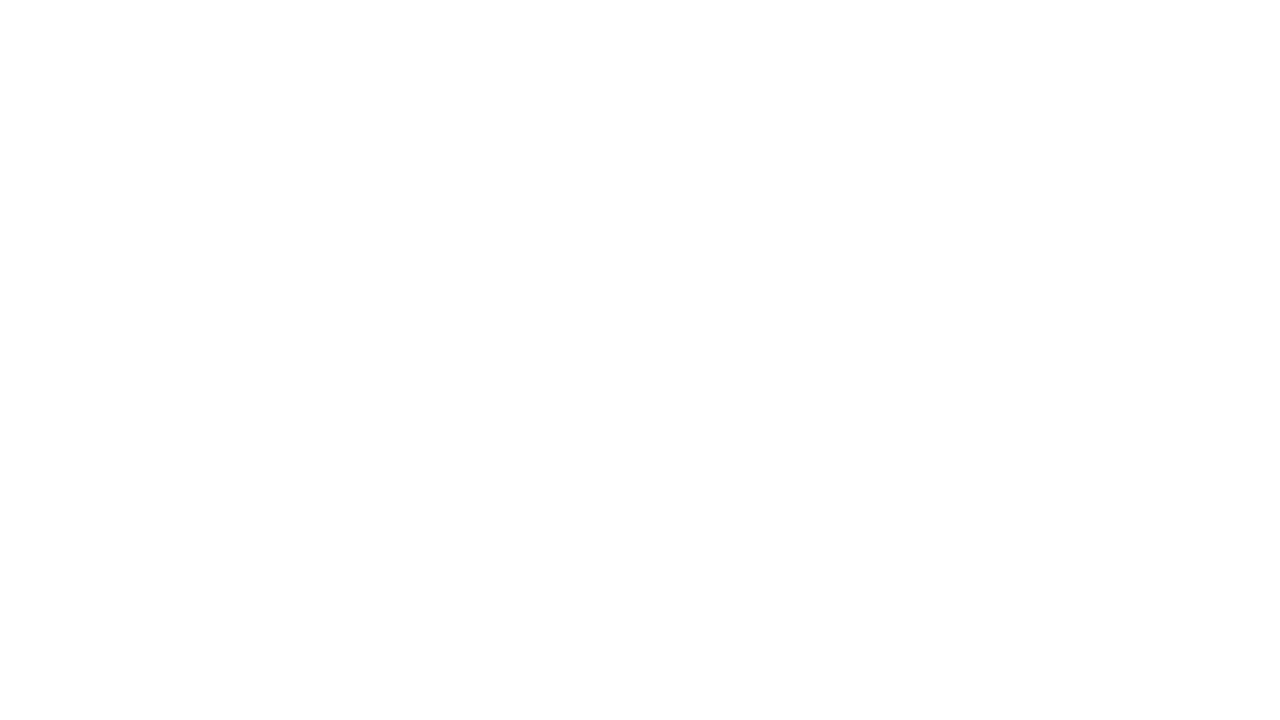

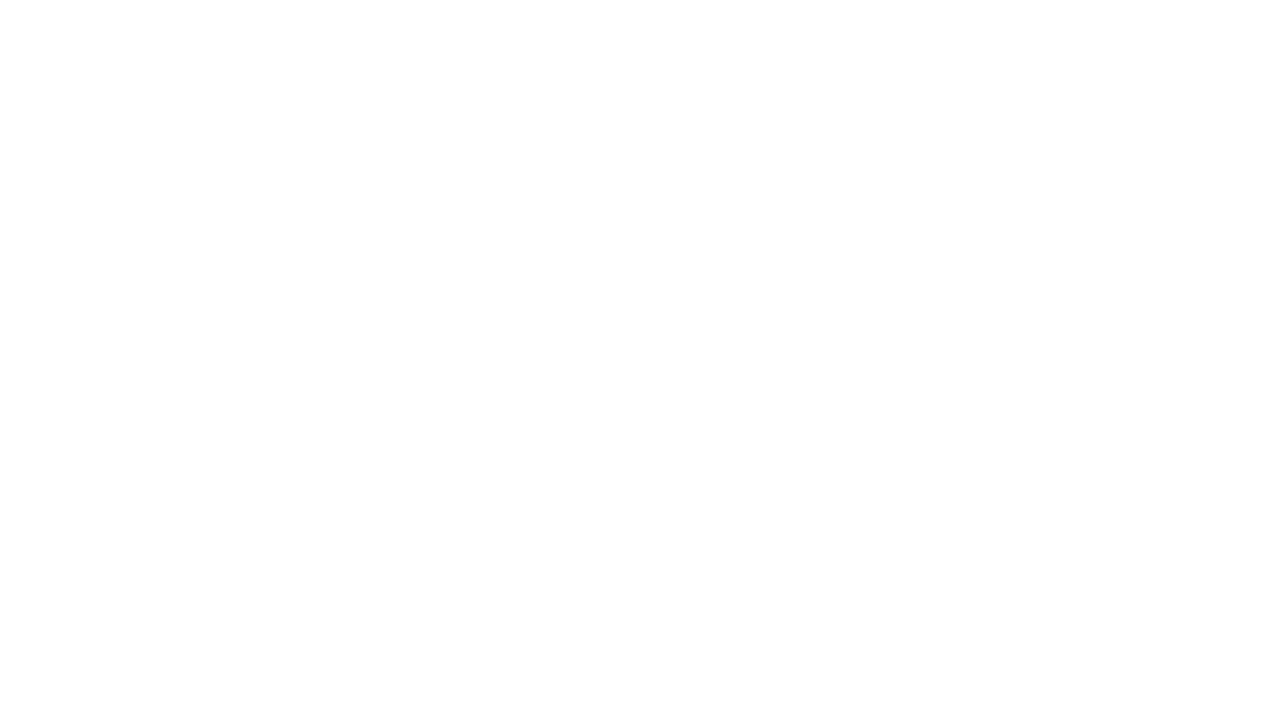